Tests the Contact Us form by clicking the Contact Us button, filling in name, email, subject and message fields, submitting the form, accepting the alert, verifying success message, and navigating back to home page.

Starting URL: http://automationexercise.com

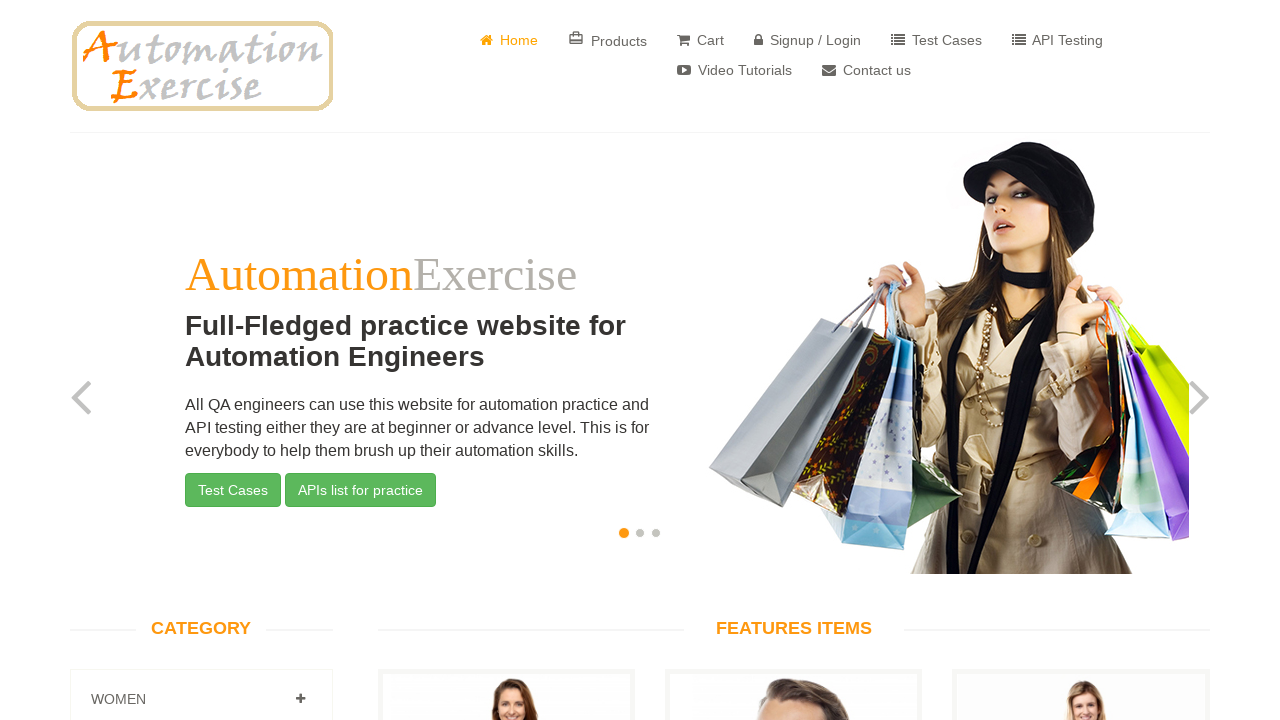

Clicked 'Contact us' button in header at (866, 70) on a:has-text('Contact us')
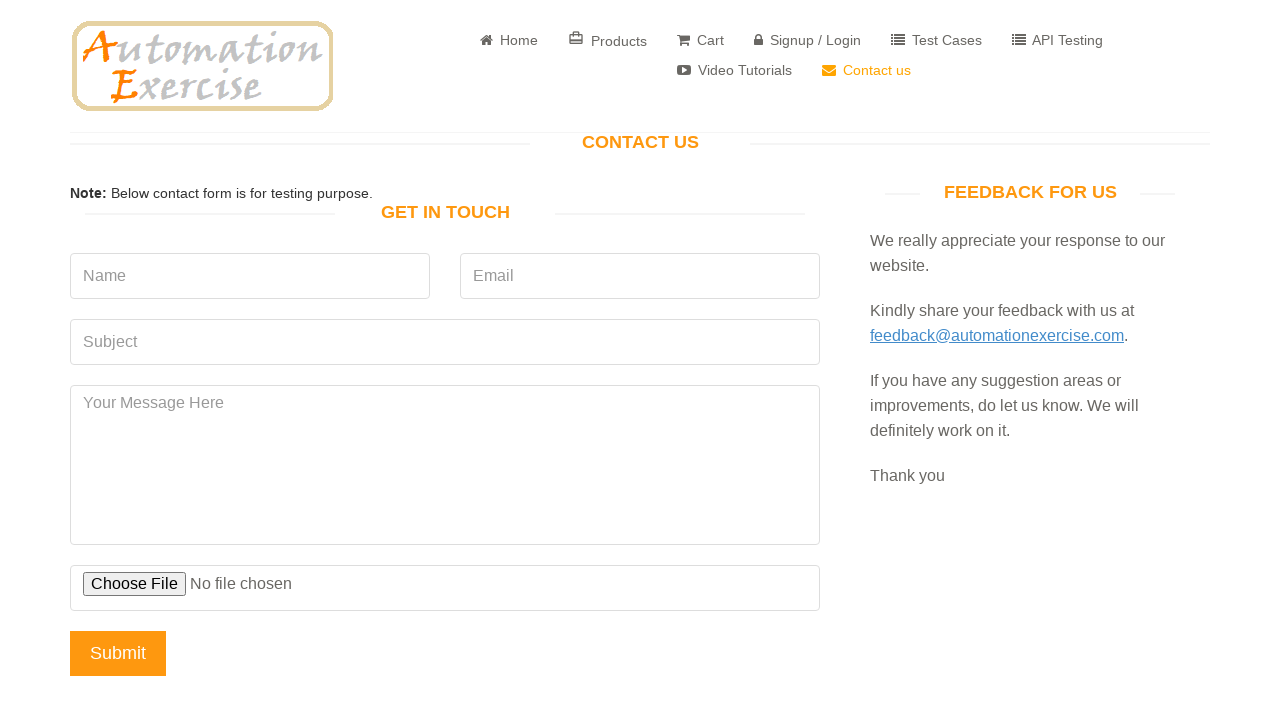

Contact Us form loaded with 'GET IN TOUCH' title visible
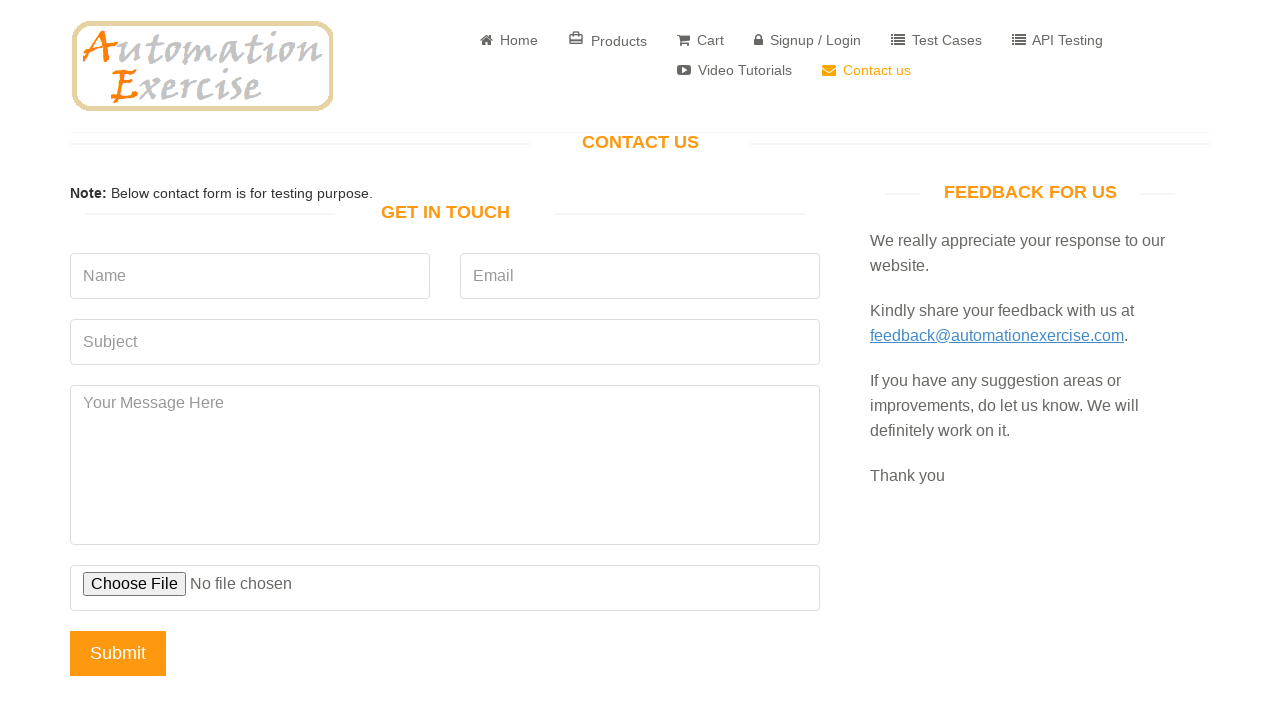

Filled name field with 'John Smith' on input[data-qa='name']
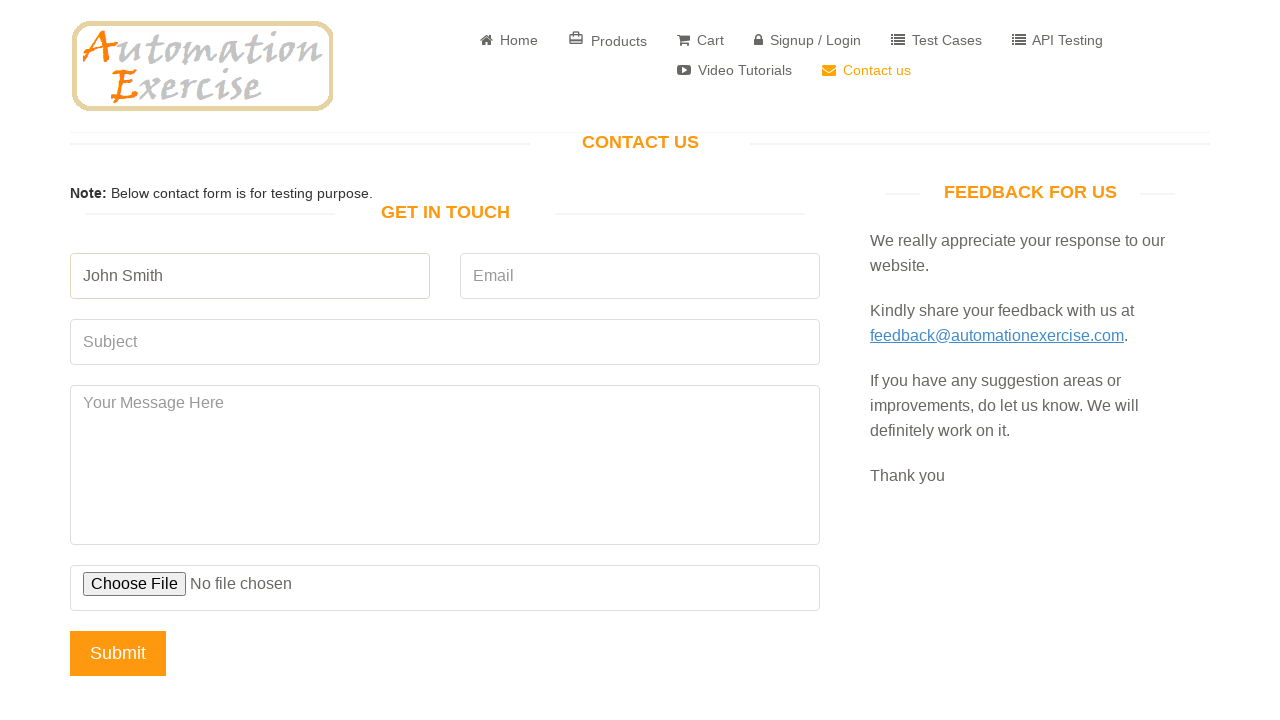

Filled email field with 'johnsmith.test@example.com' on input[data-qa='email']
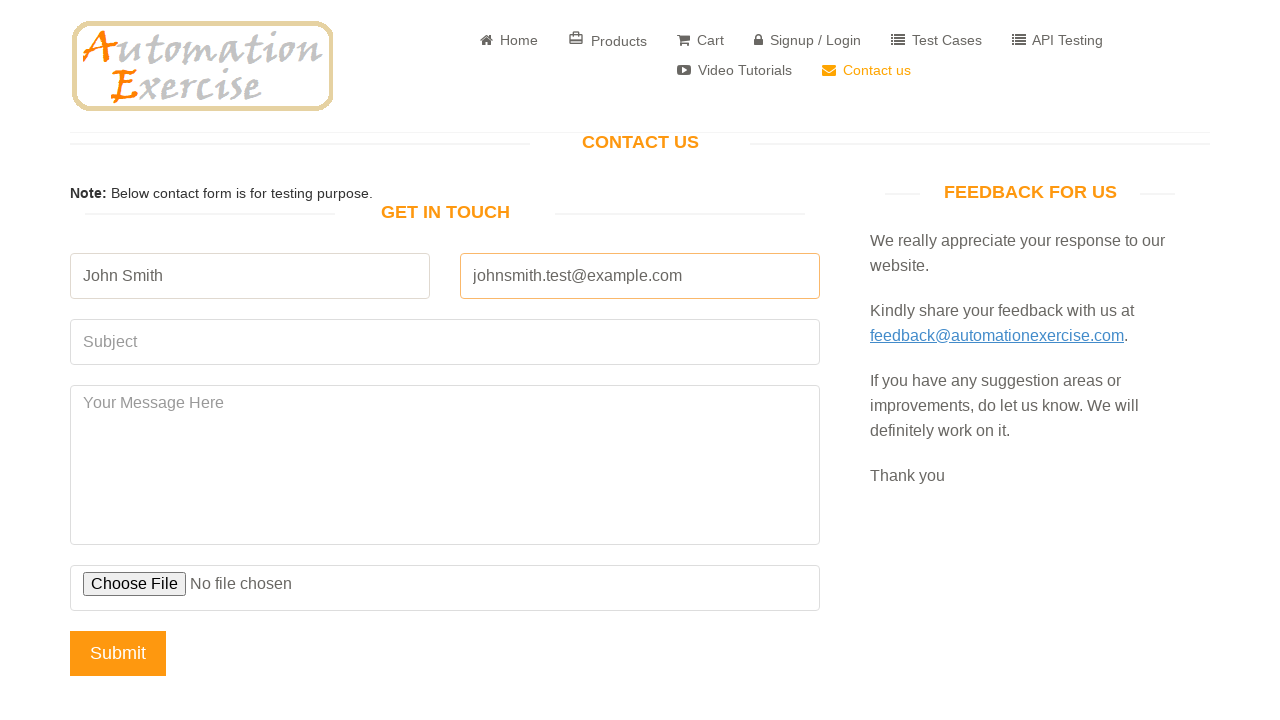

Filled subject field with 'Product Inquiry' on input[data-qa='subject']
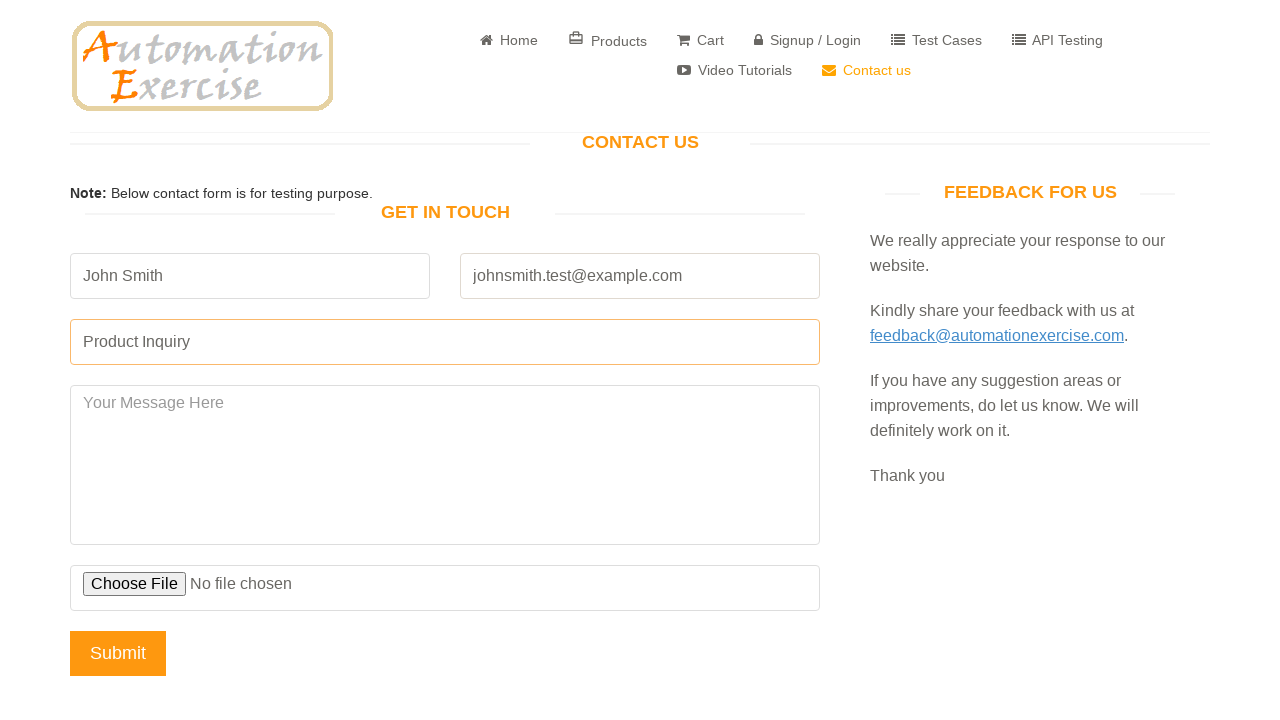

Filled message field with test message on textarea[data-qa='message']
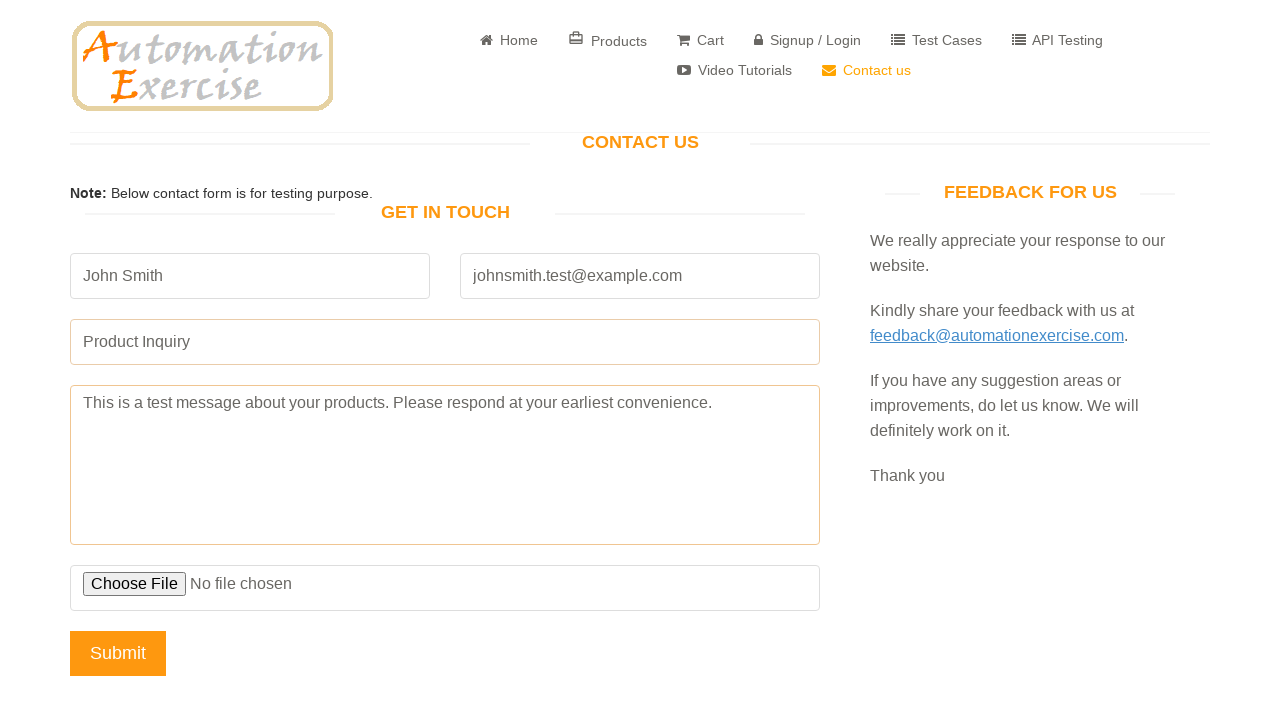

Clicked Submit button at (118, 653) on input[data-qa='submit-button']
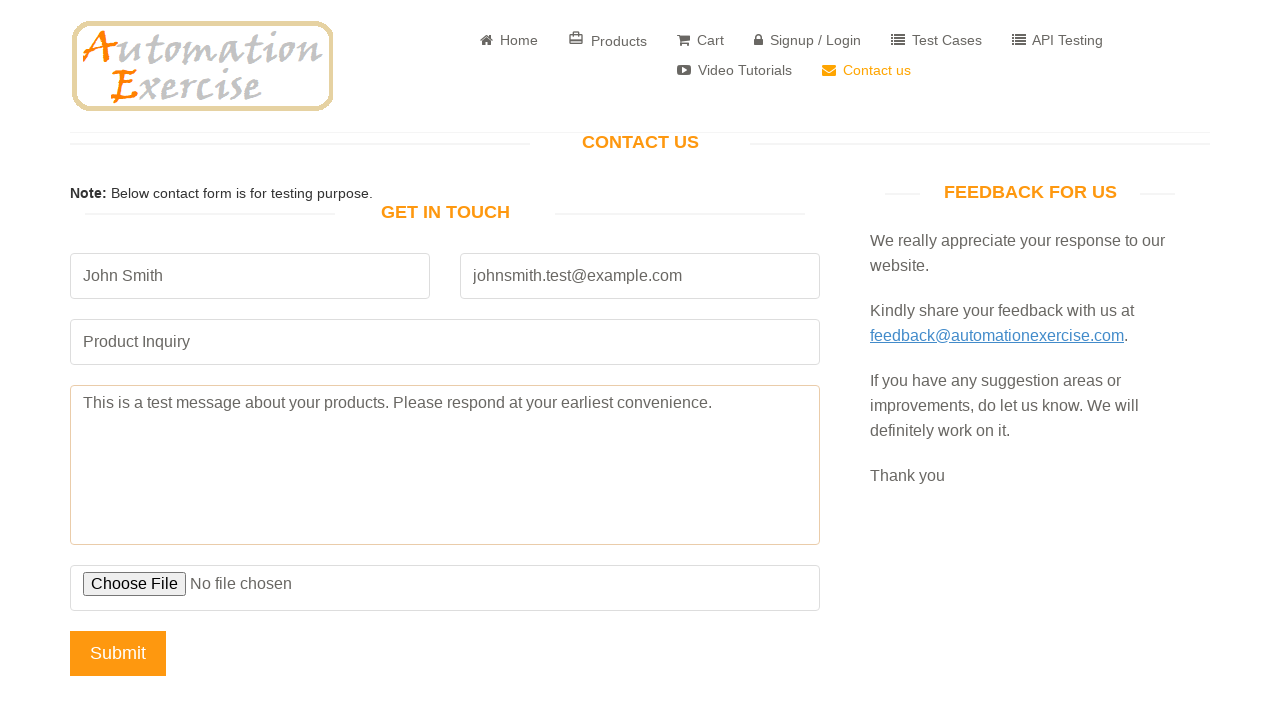

Accepted JavaScript alert dialog at (118, 653) on input[data-qa='submit-button']
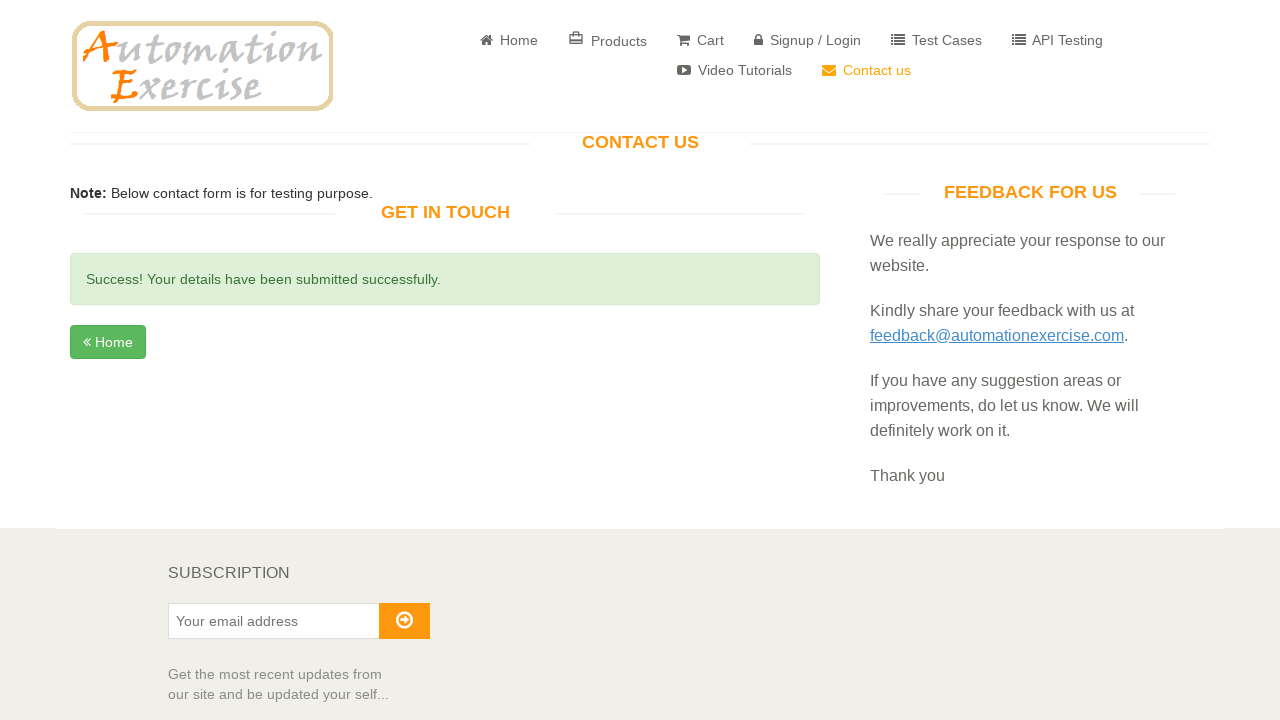

Success message displayed: 'Your details have been submitted successfully'
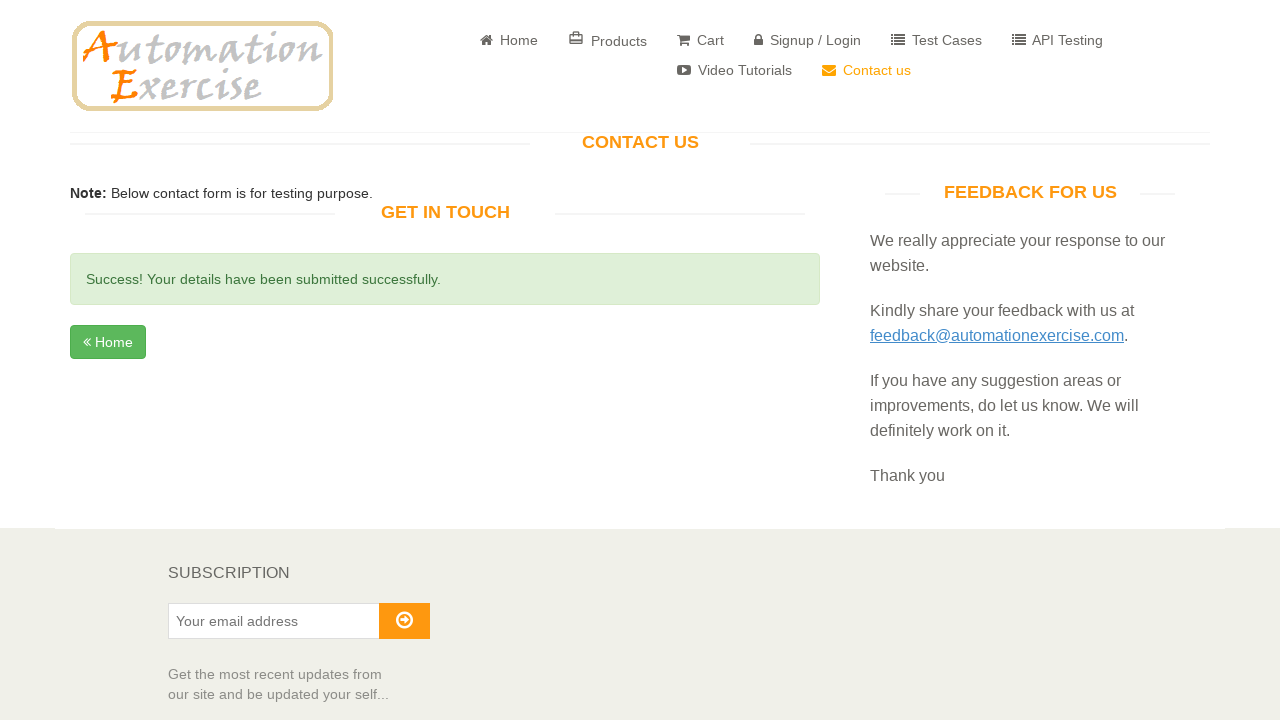

Clicked 'Home' button to return to homepage at (108, 342) on .btn-success:has-text('Home')
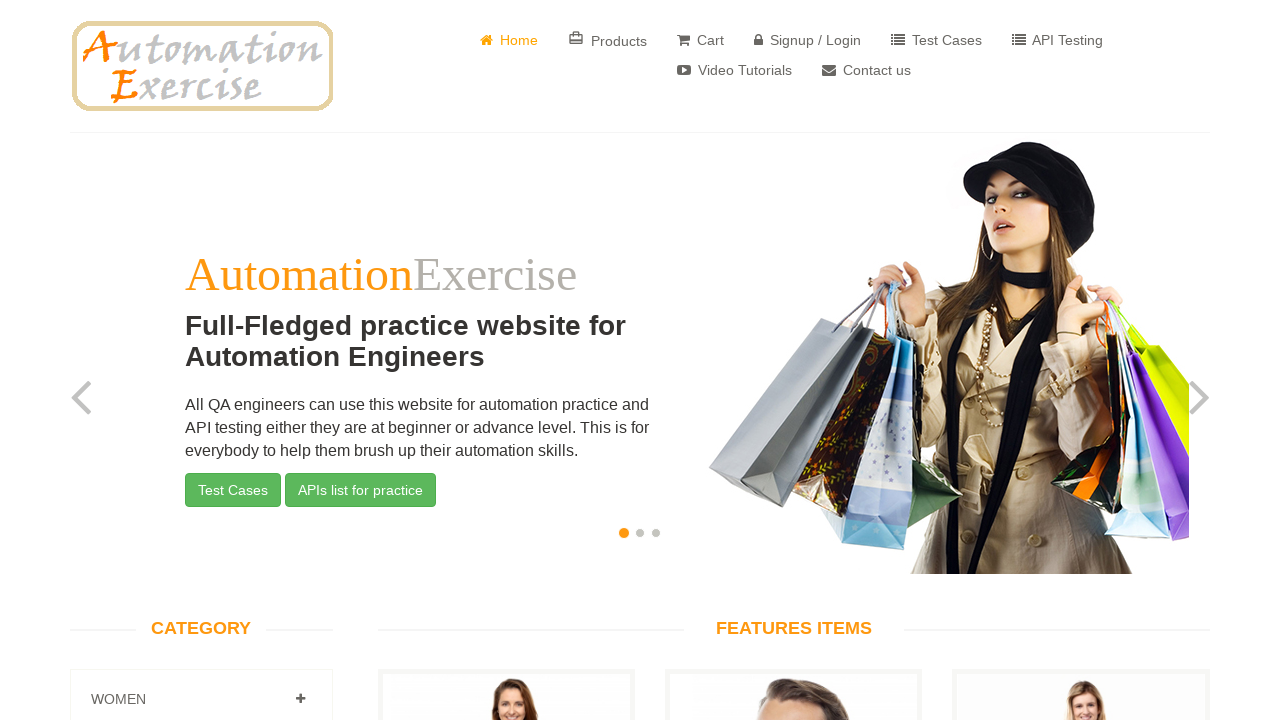

Verified homepage loaded with website logo visible
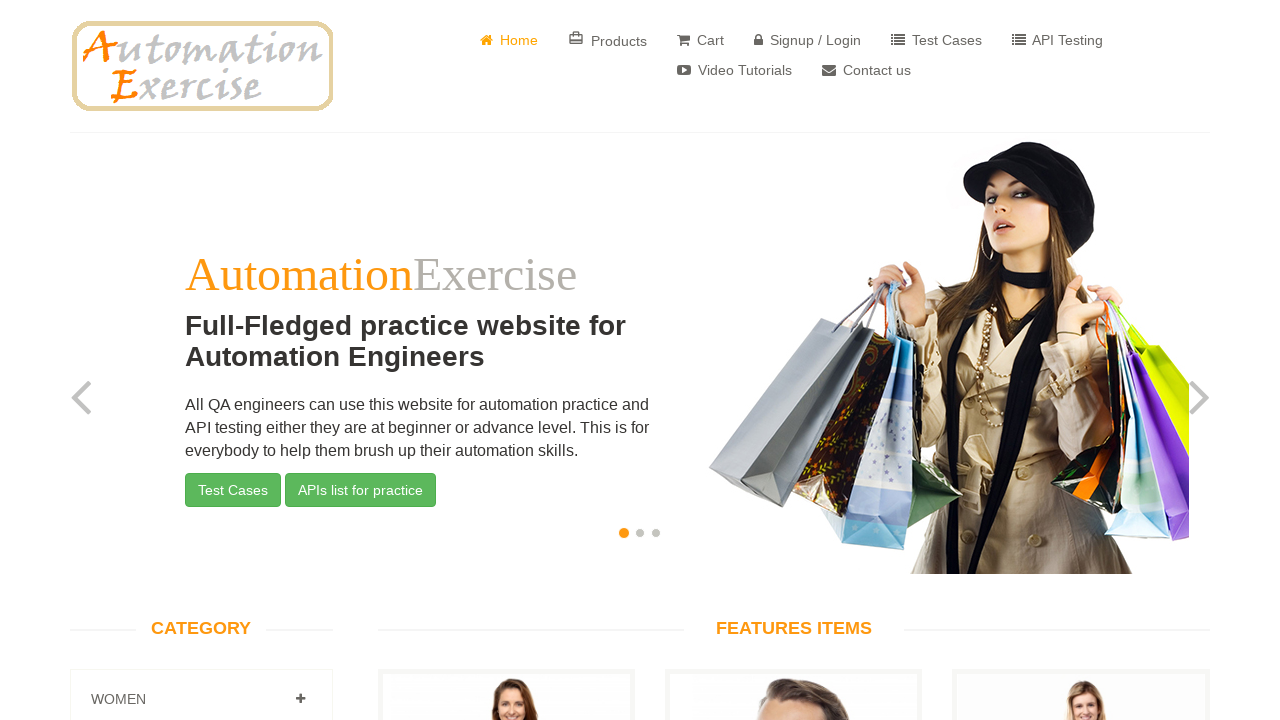

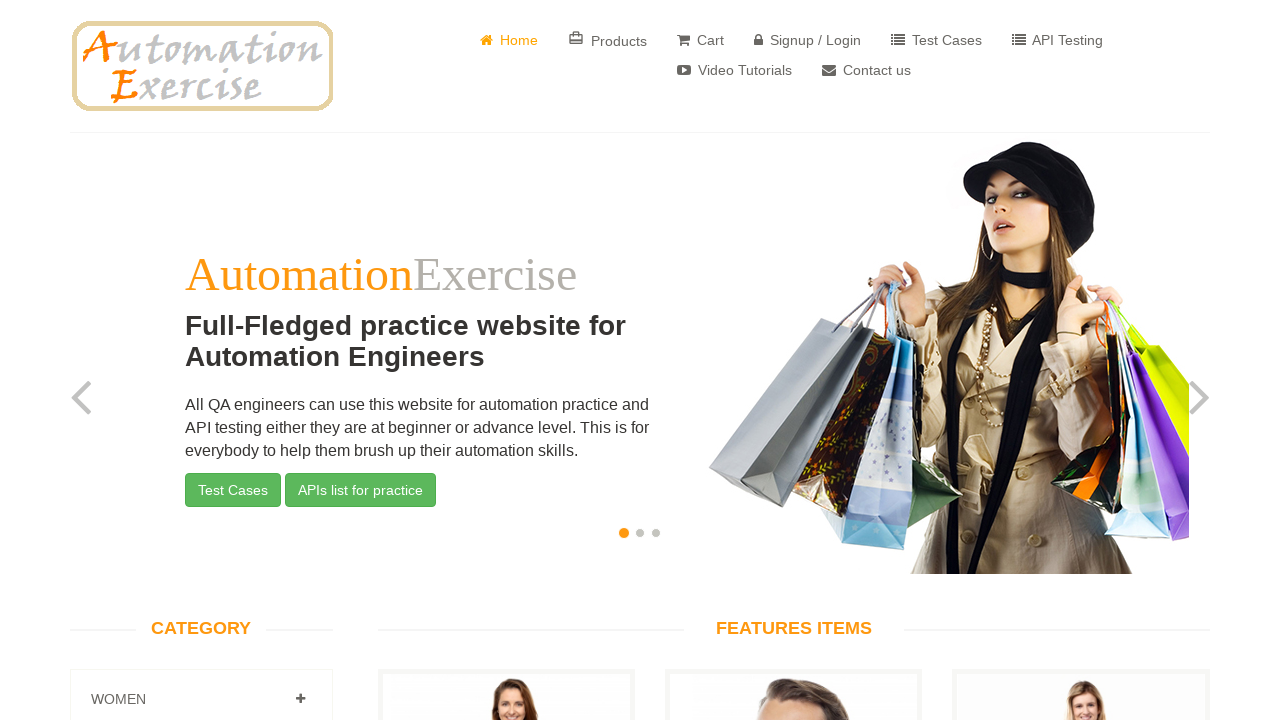